Tests the Ajio shopping website by searching for bags, filtering by Men's category and Fashion Bags subcategory, and verifying that product results are displayed

Starting URL: https://www.ajio.com/

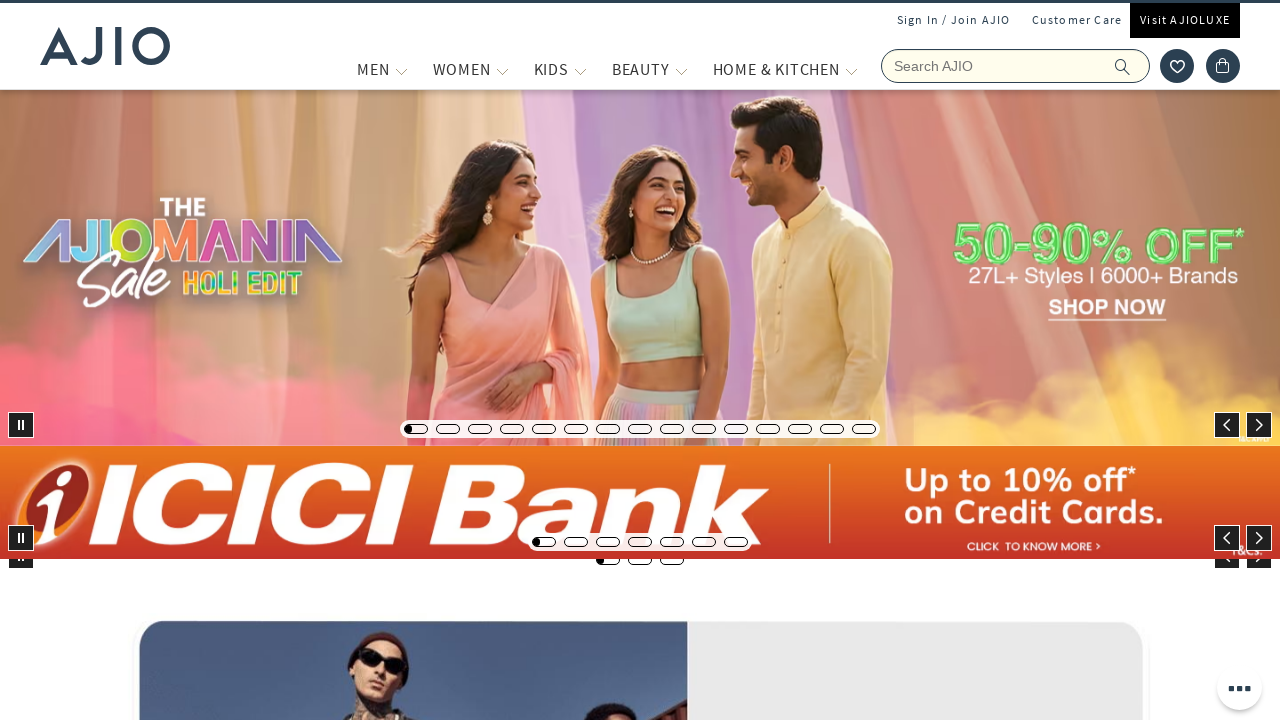

Filled search field with 'bags' on input[name='searchVal']
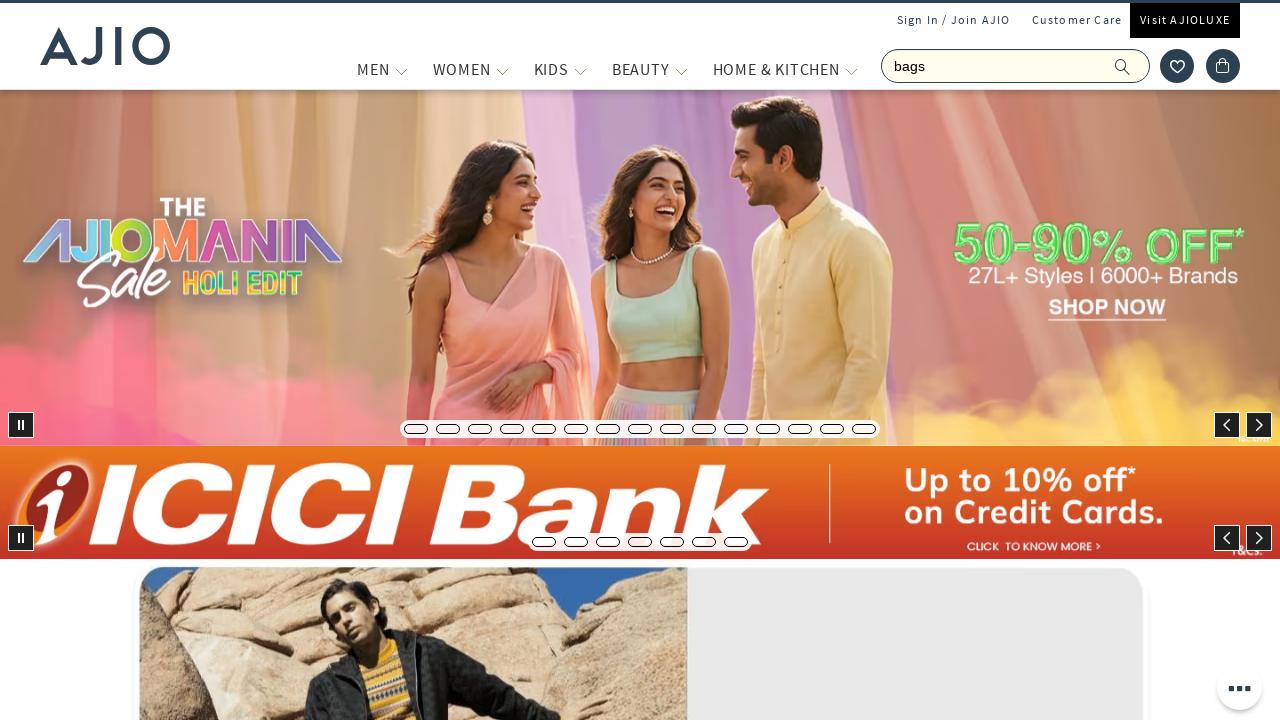

Pressed Enter to search for bags on input[name='searchVal']
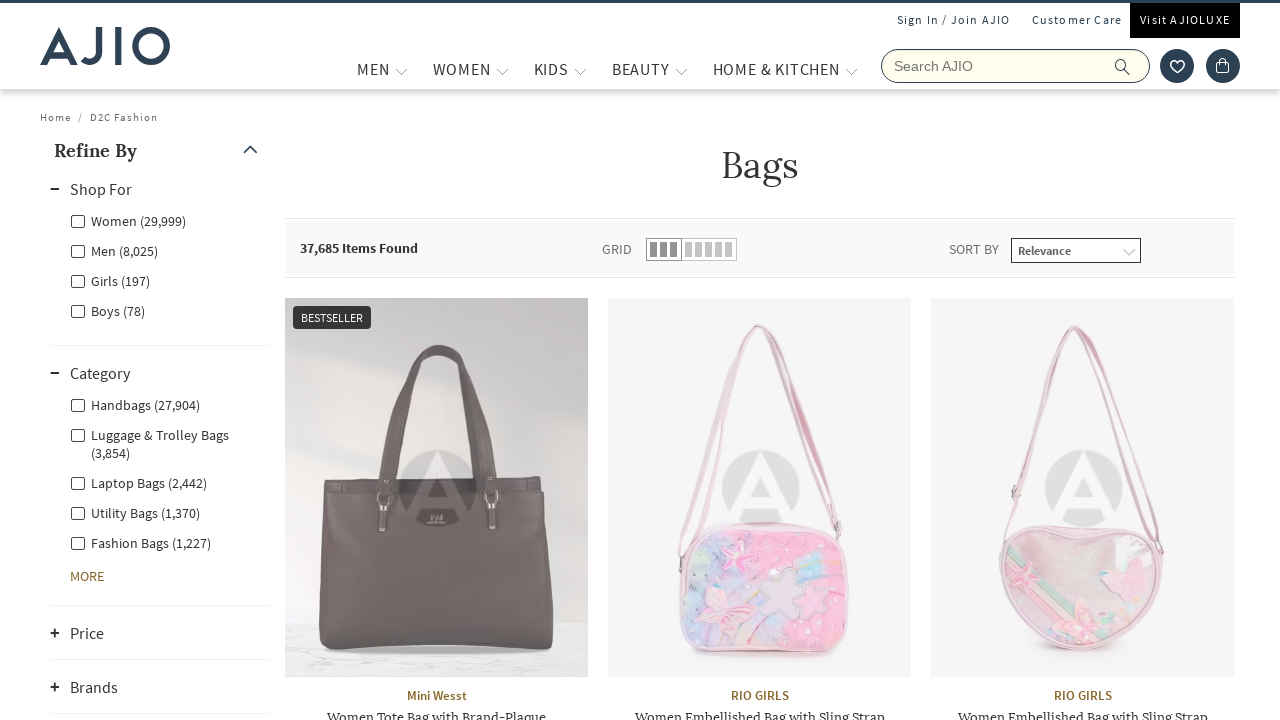

Men filter selector loaded
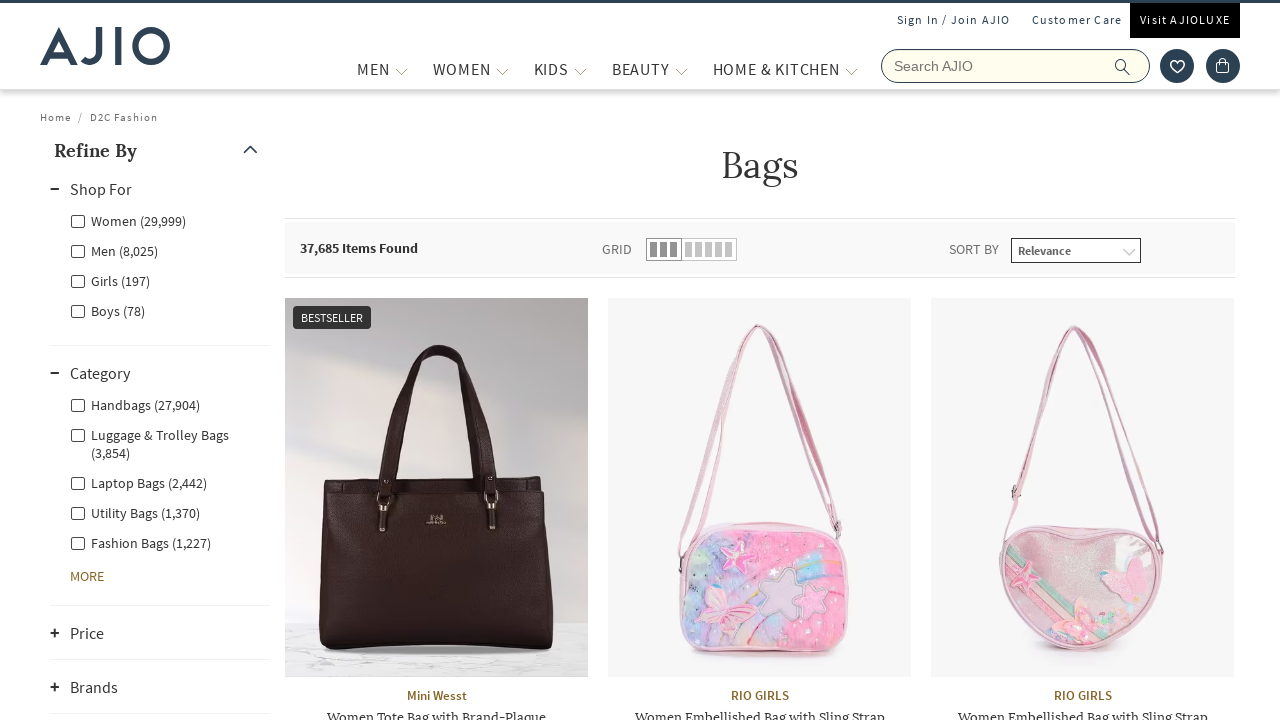

Clicked Men category filter at (114, 250) on label[for='Men']
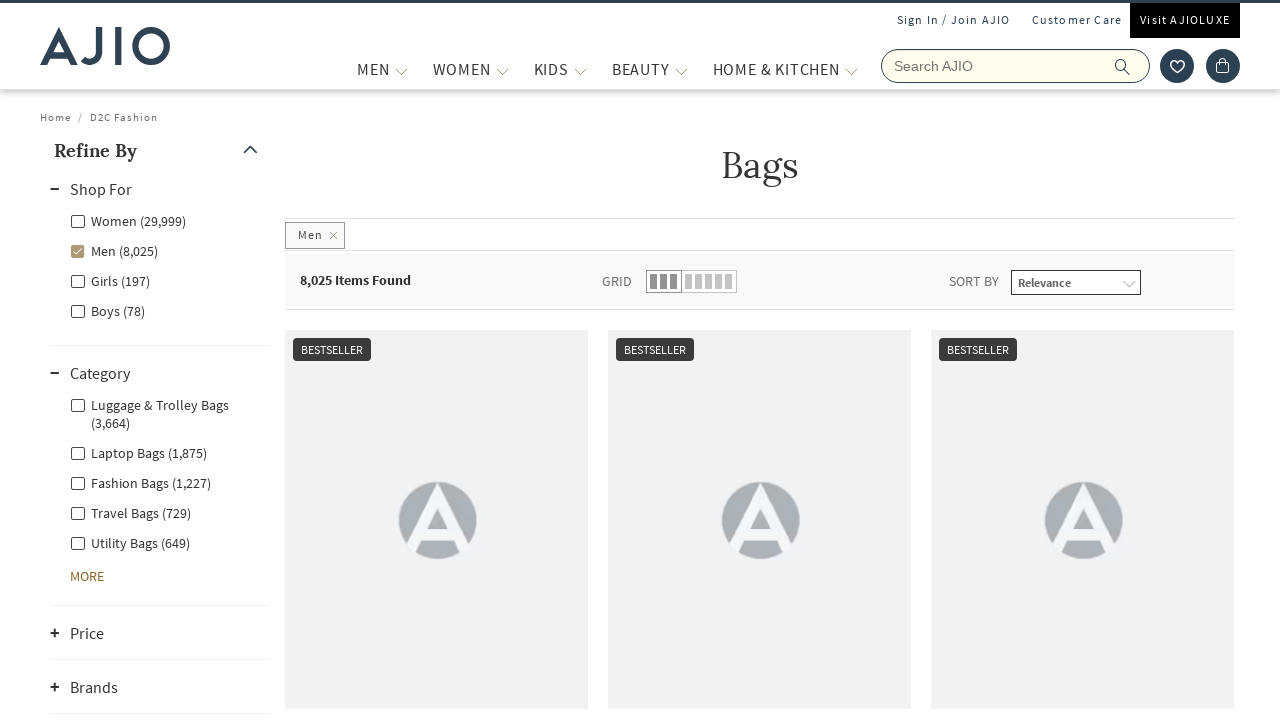

Waited 2 seconds for filter to apply
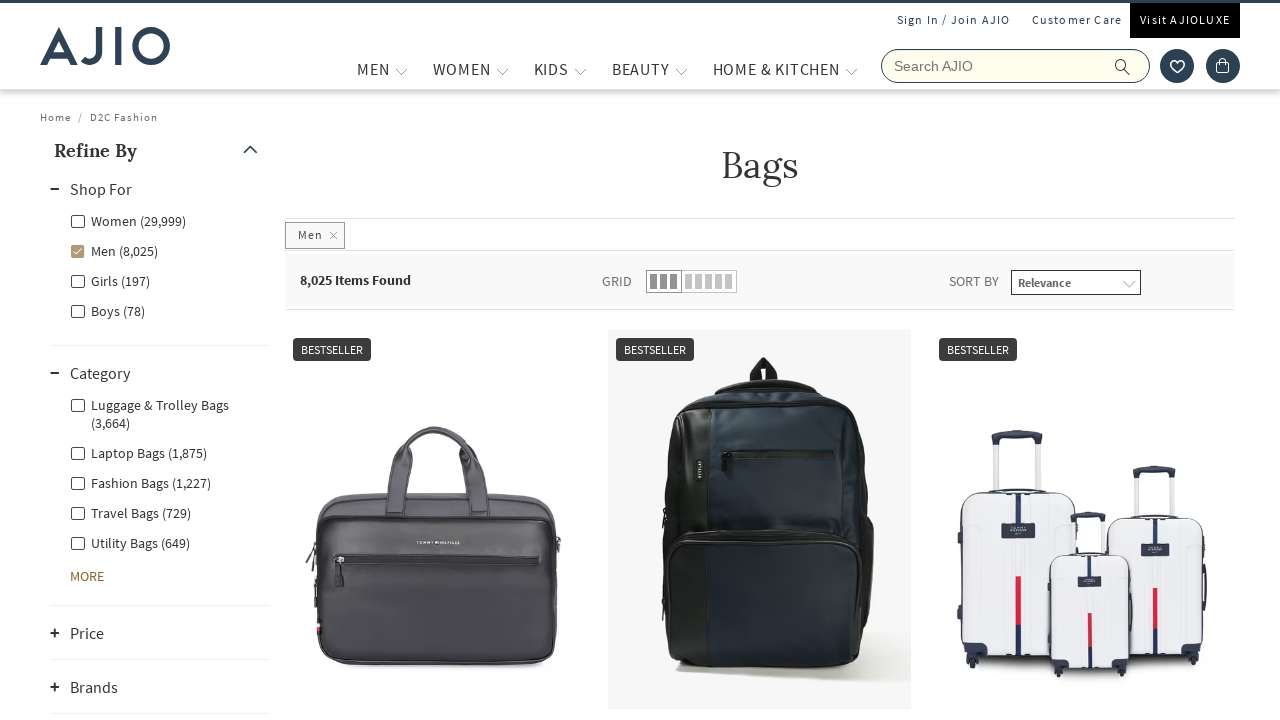

Clicked Men - Fashion Bags subcategory filter at (140, 482) on label[for='Men - Fashion Bags']
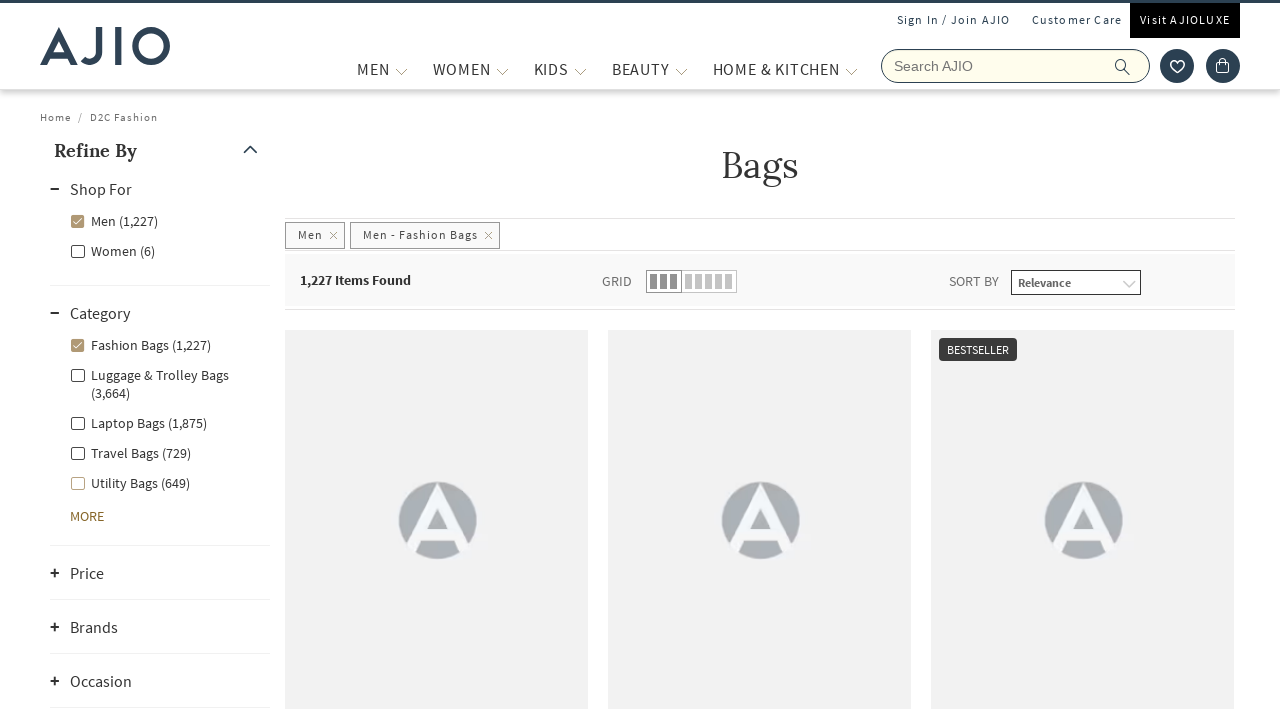

Waited 2 seconds for filtered results to load
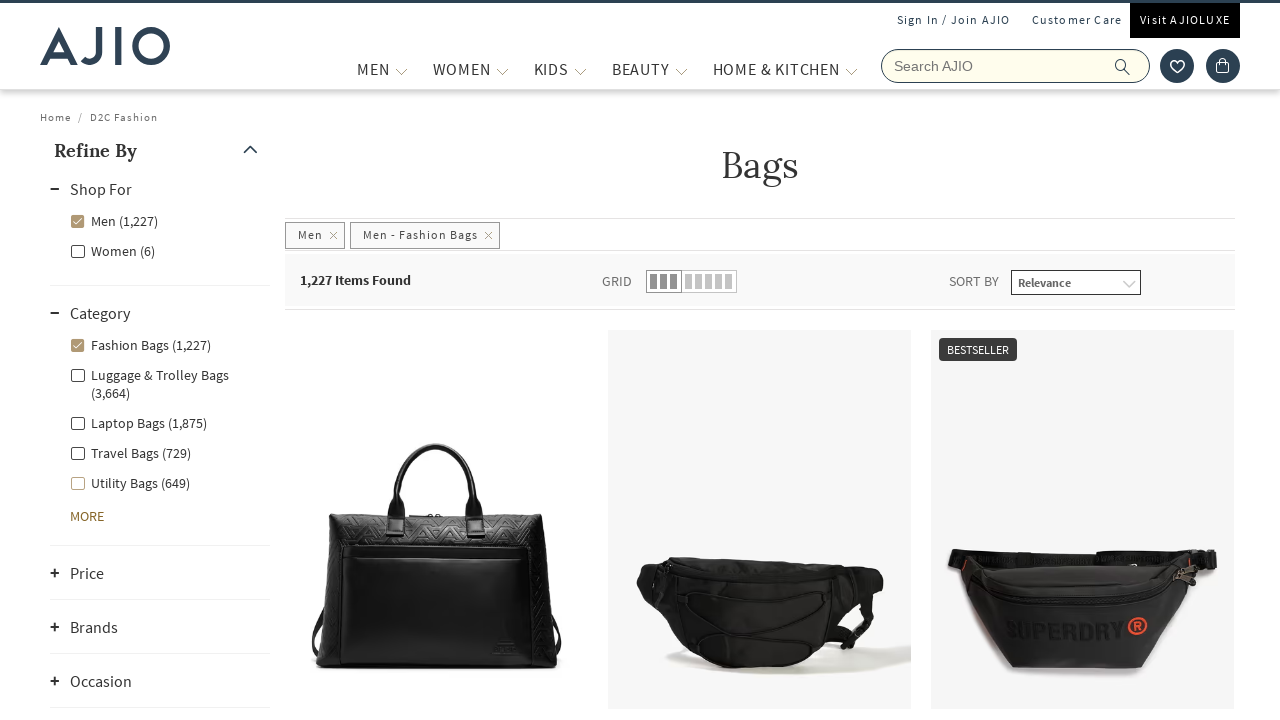

Results length indicator loaded
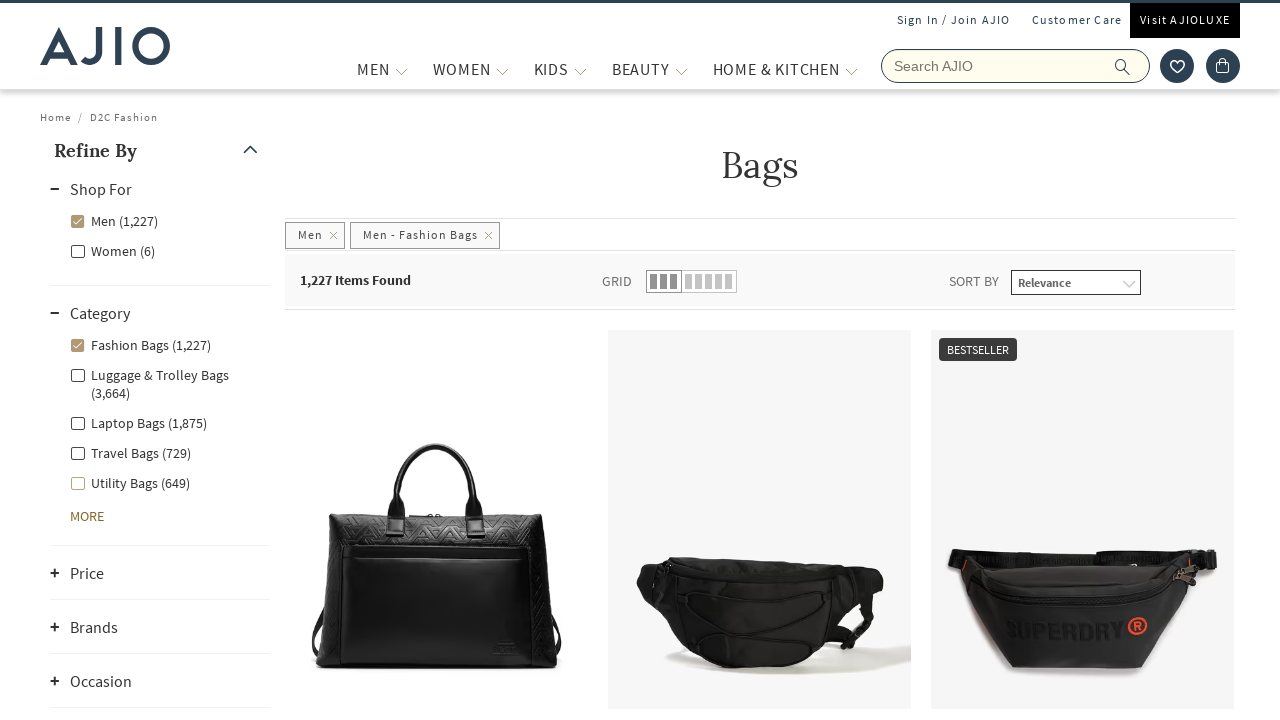

Product brand elements loaded
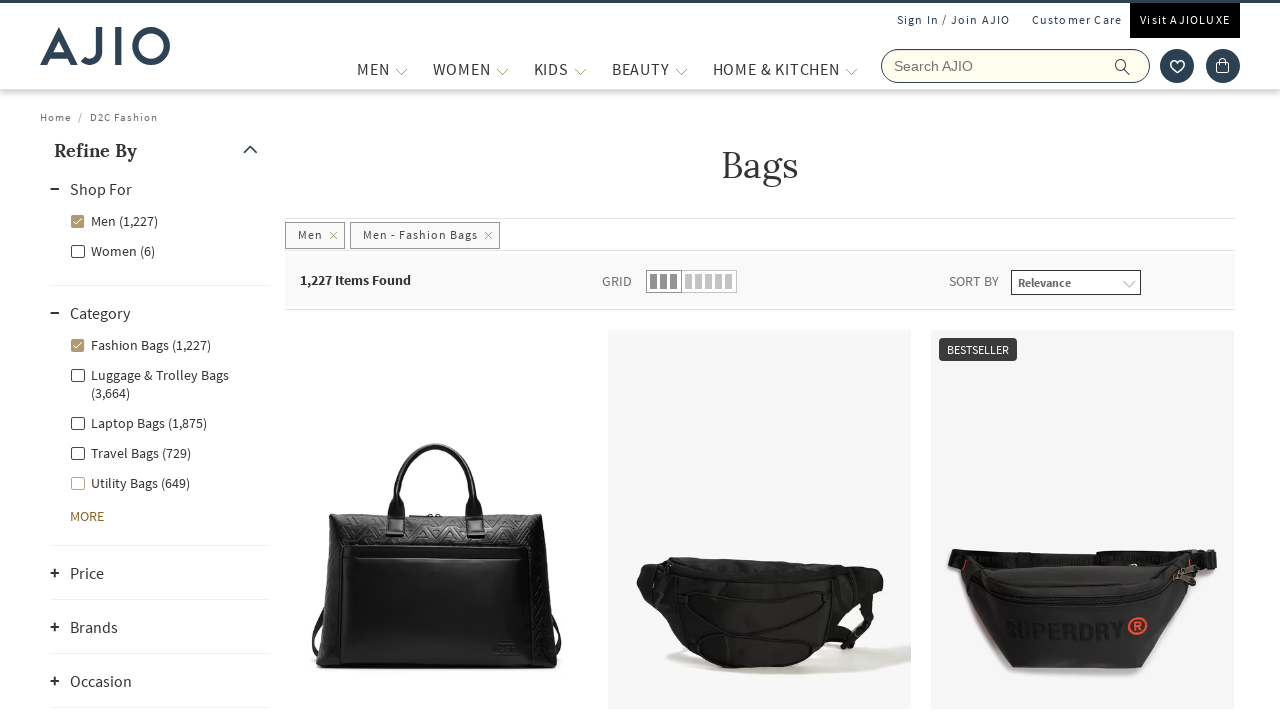

Product name elements loaded - search results verified
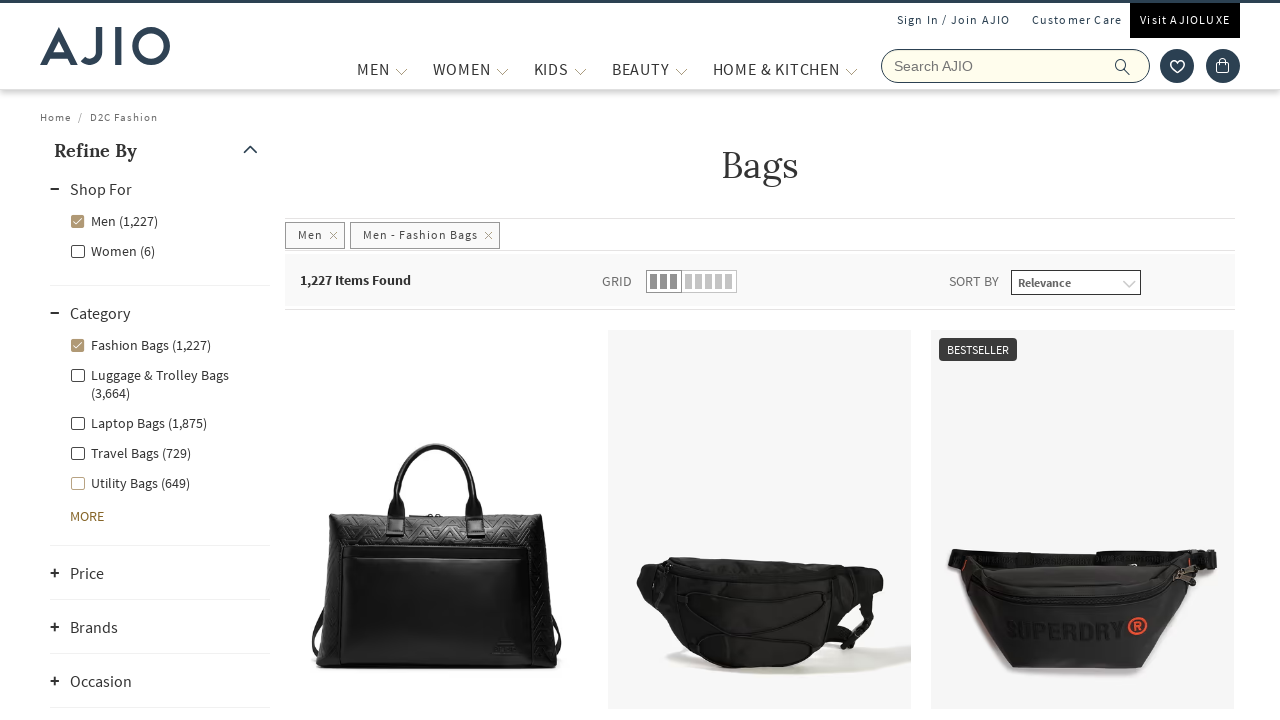

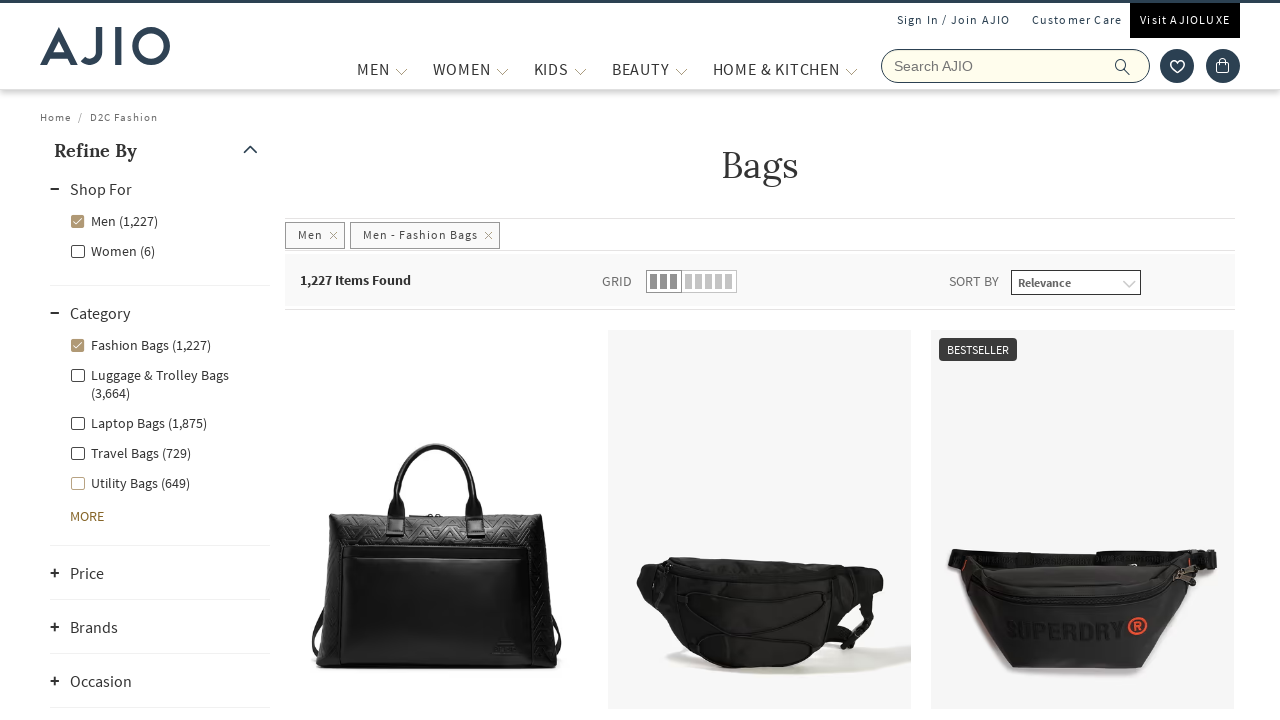